Tests that new items are appended to the bottom of the list by creating 3 todos and verifying the count

Starting URL: https://demo.playwright.dev/todomvc

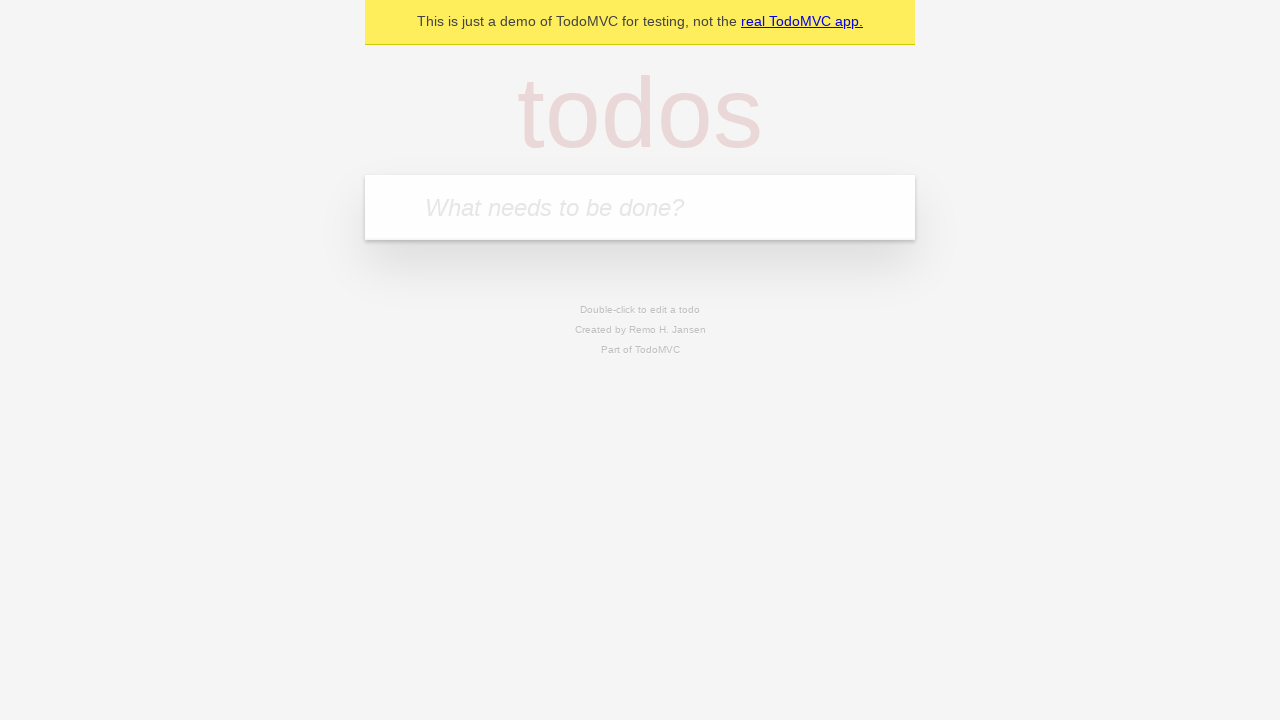

Filled todo input with 'buy some cheese' on internal:attr=[placeholder="What needs to be done?"i]
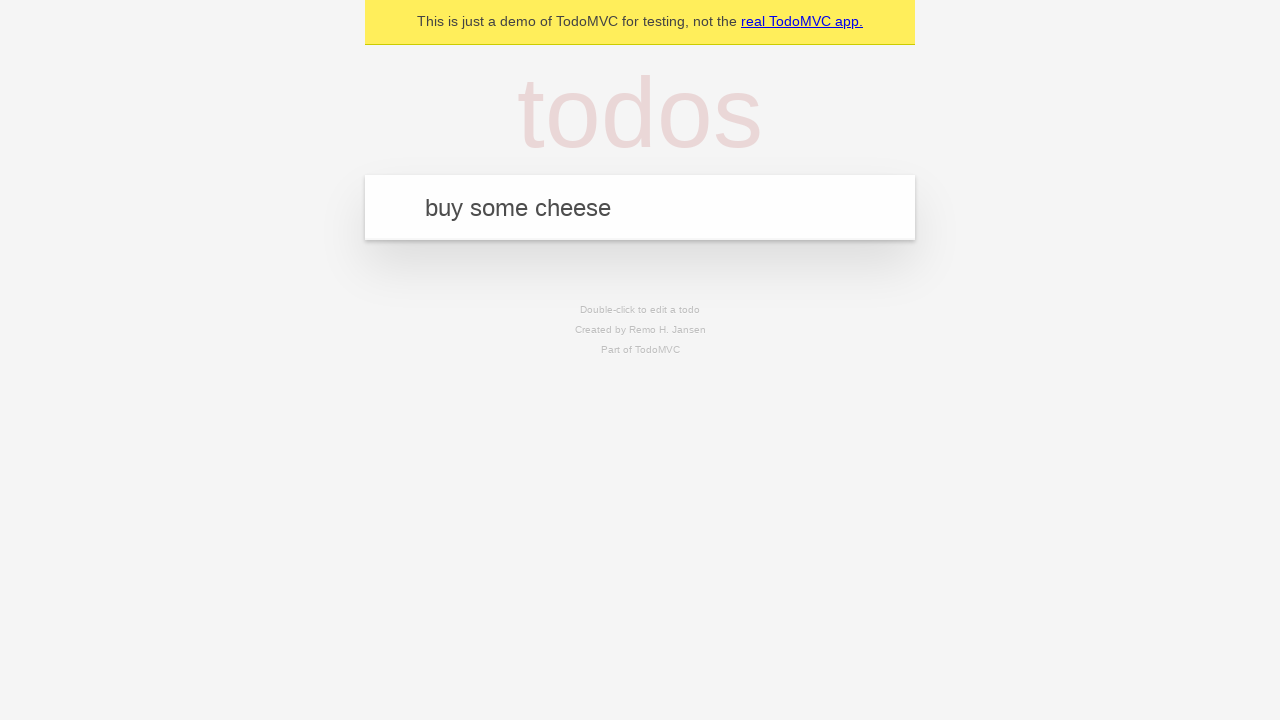

Pressed Enter to add todo 'buy some cheese' on internal:attr=[placeholder="What needs to be done?"i]
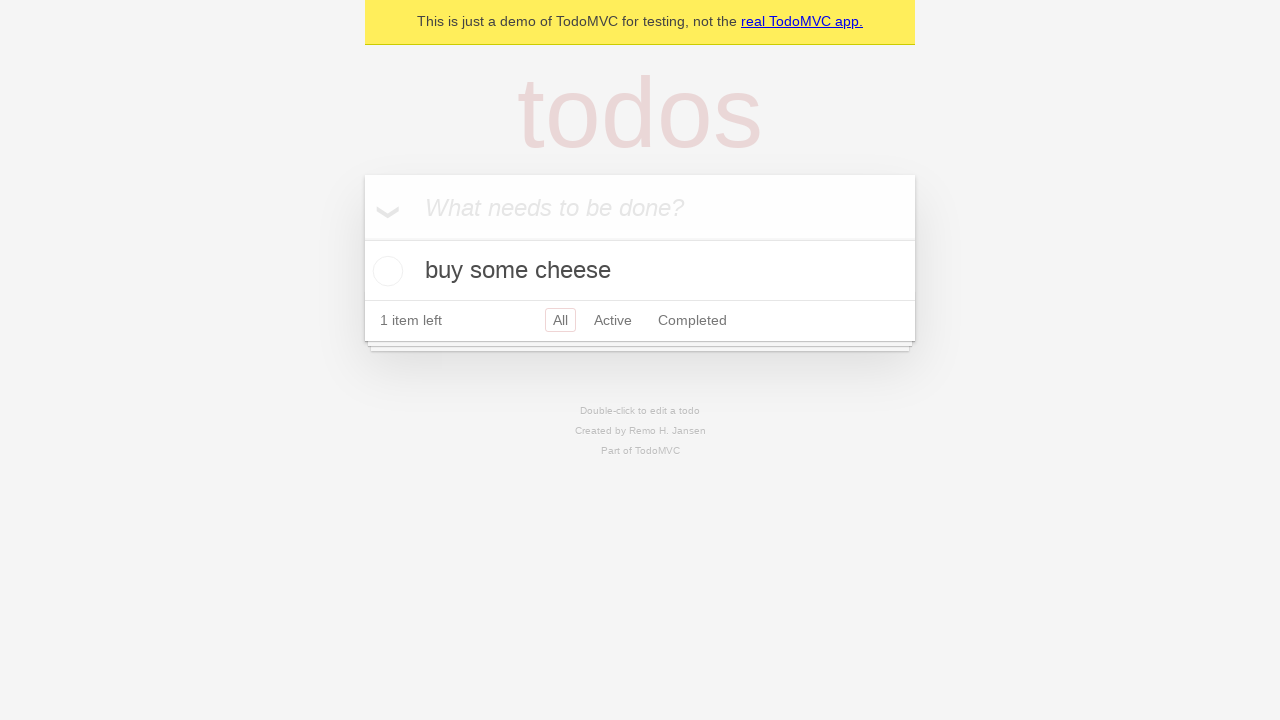

Filled todo input with 'feed the cat' on internal:attr=[placeholder="What needs to be done?"i]
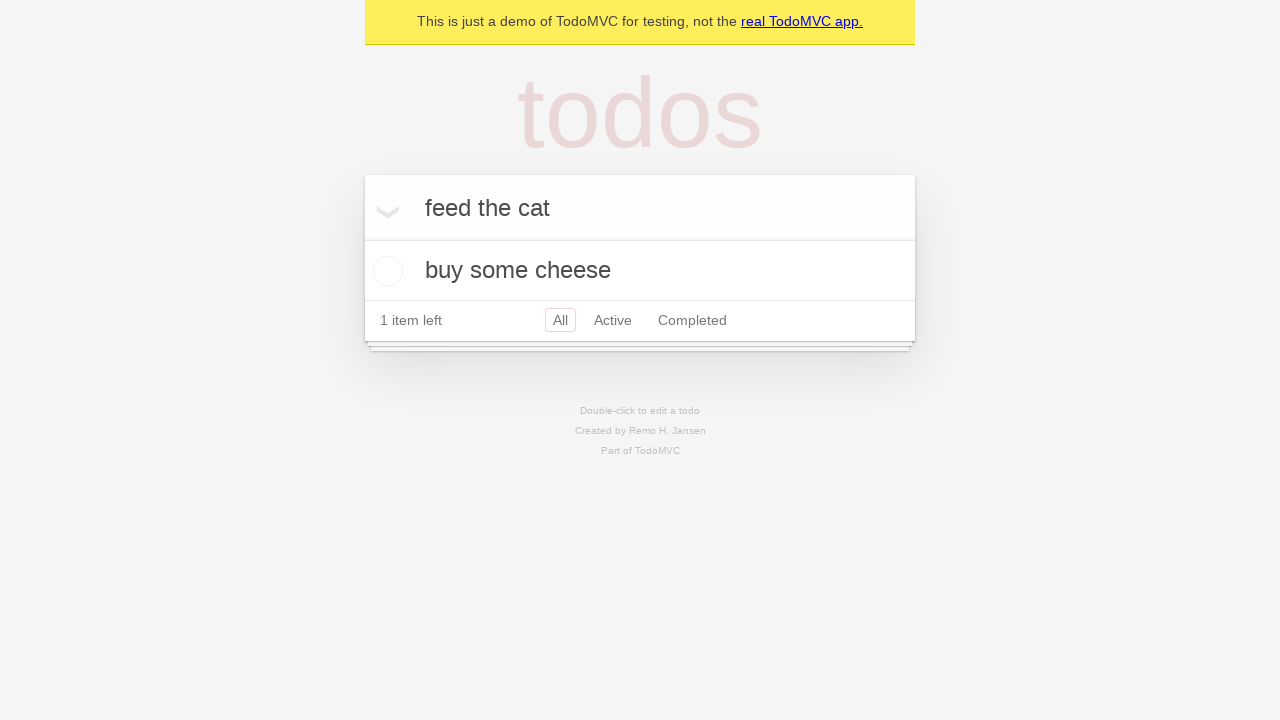

Pressed Enter to add todo 'feed the cat' on internal:attr=[placeholder="What needs to be done?"i]
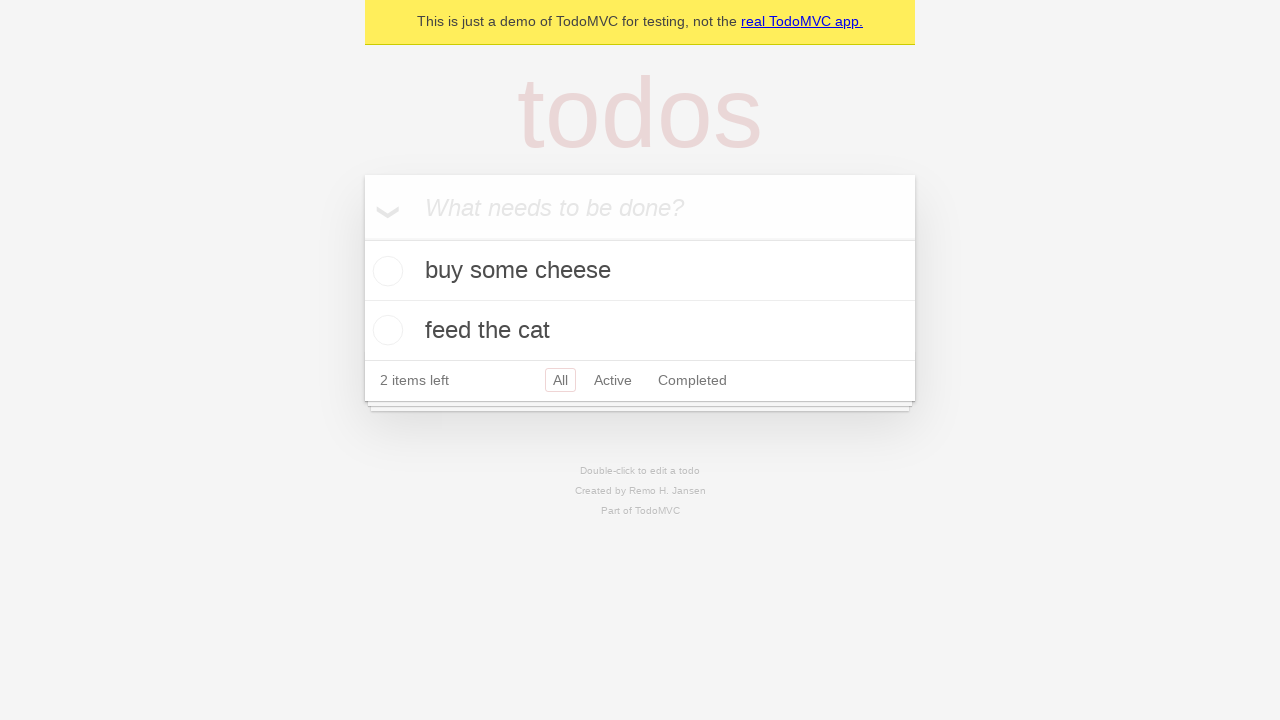

Filled todo input with 'book a doctors appointment' on internal:attr=[placeholder="What needs to be done?"i]
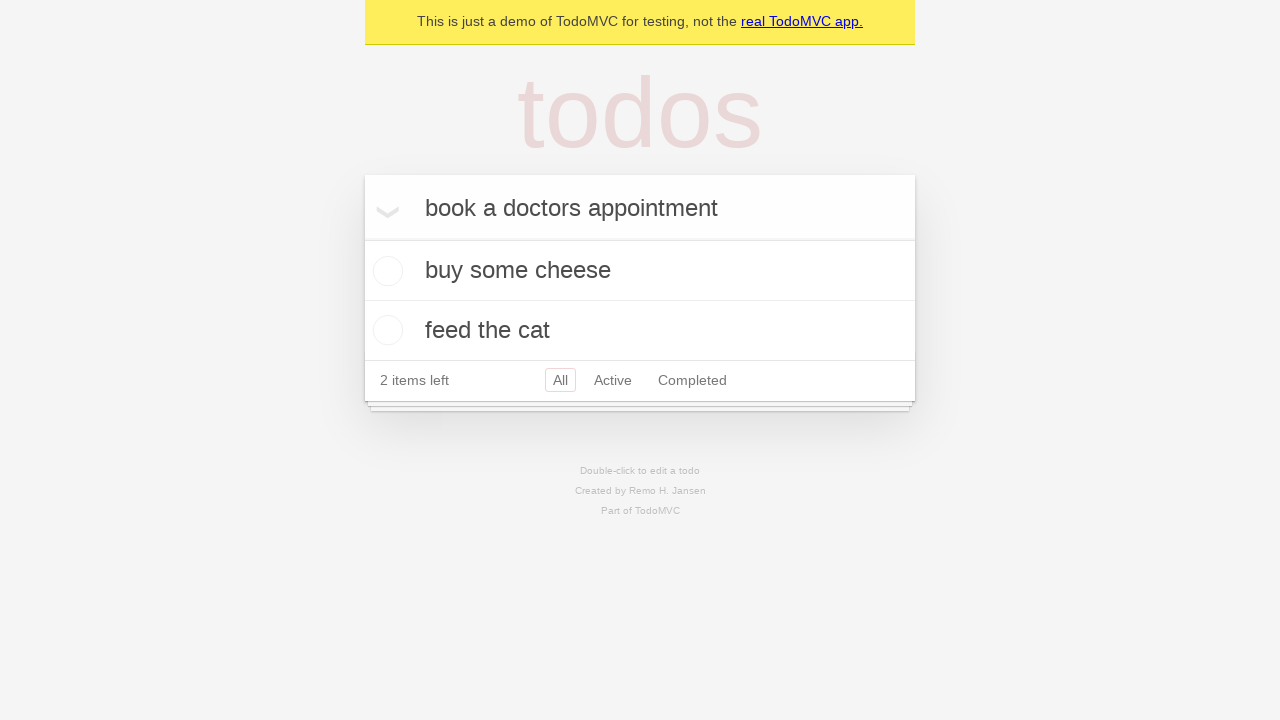

Pressed Enter to add todo 'book a doctors appointment' on internal:attr=[placeholder="What needs to be done?"i]
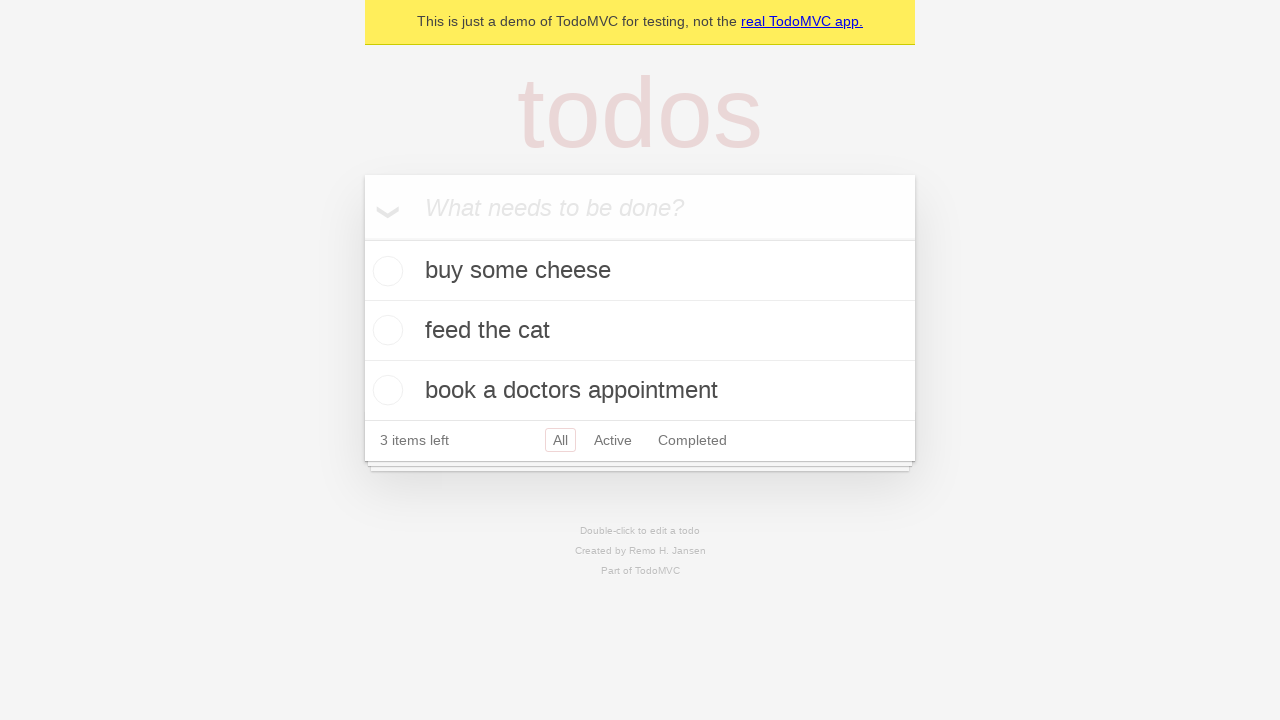

Verified that 3 todos have been added to localStorage
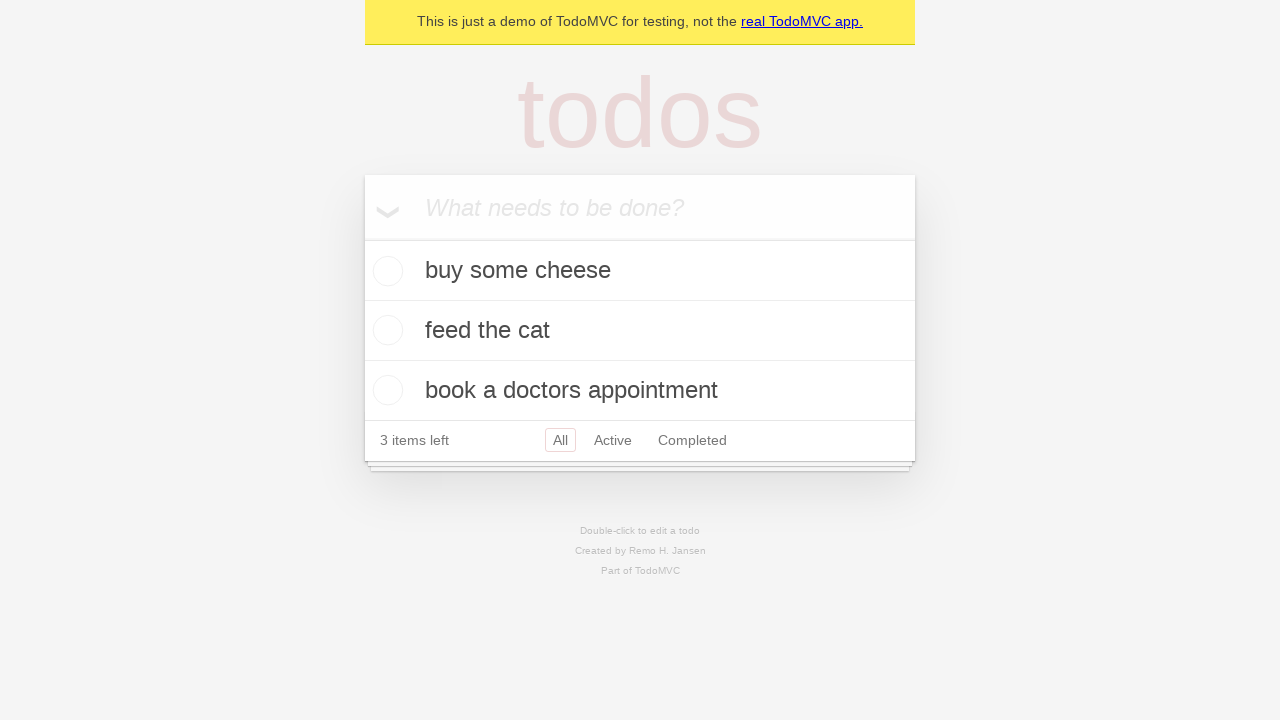

Verified that '3 items left' counter is displayed
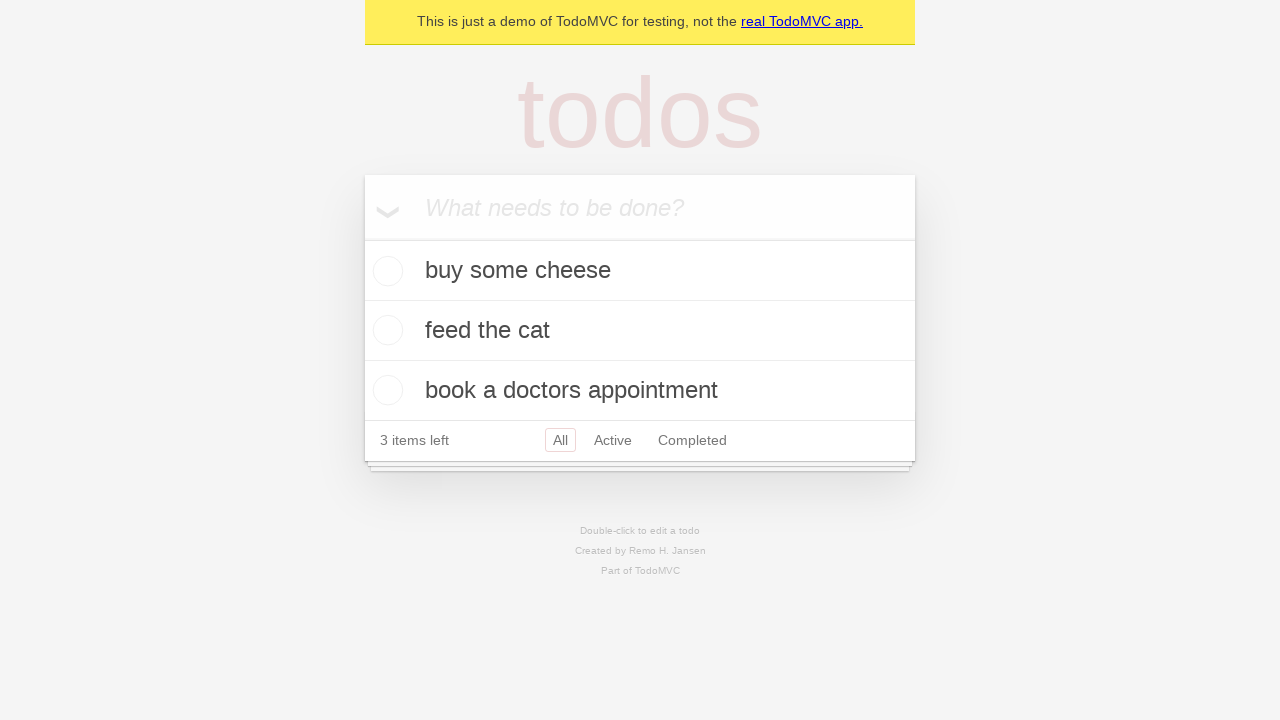

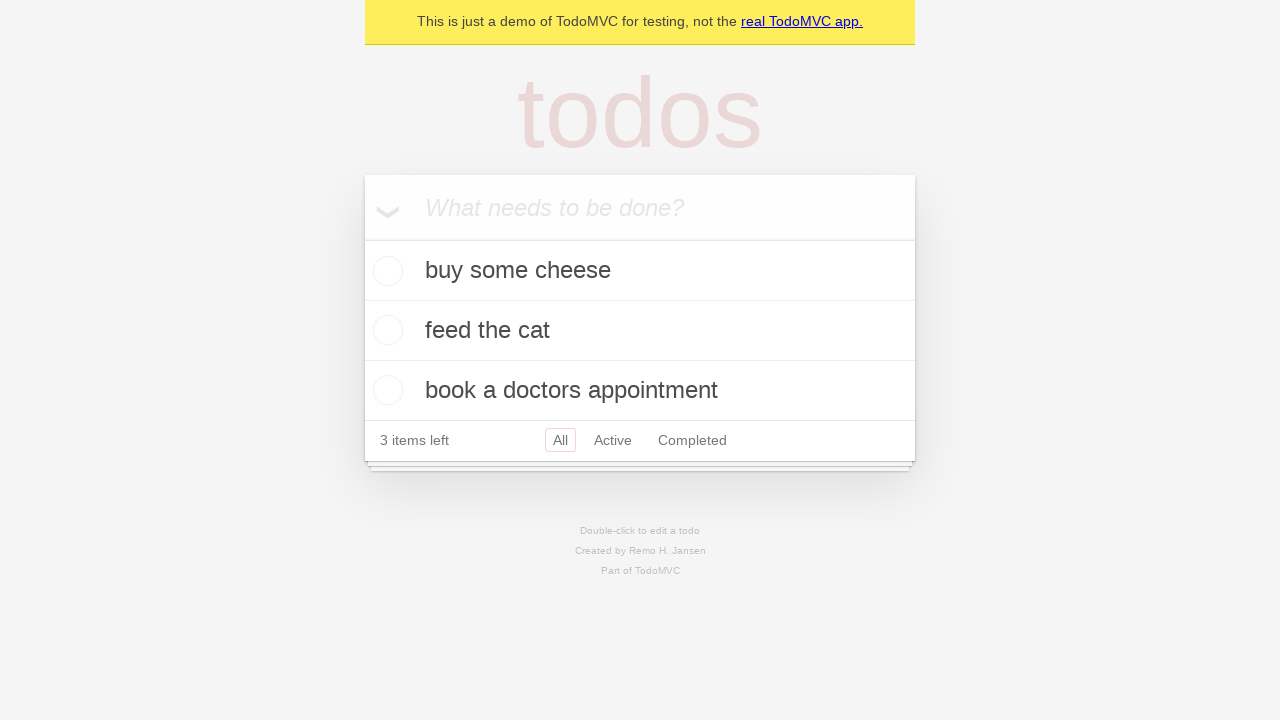